Tests the "Double Click Me" button by performing a double-click and verifying the double click message appears

Starting URL: https://demoqa.com/buttons

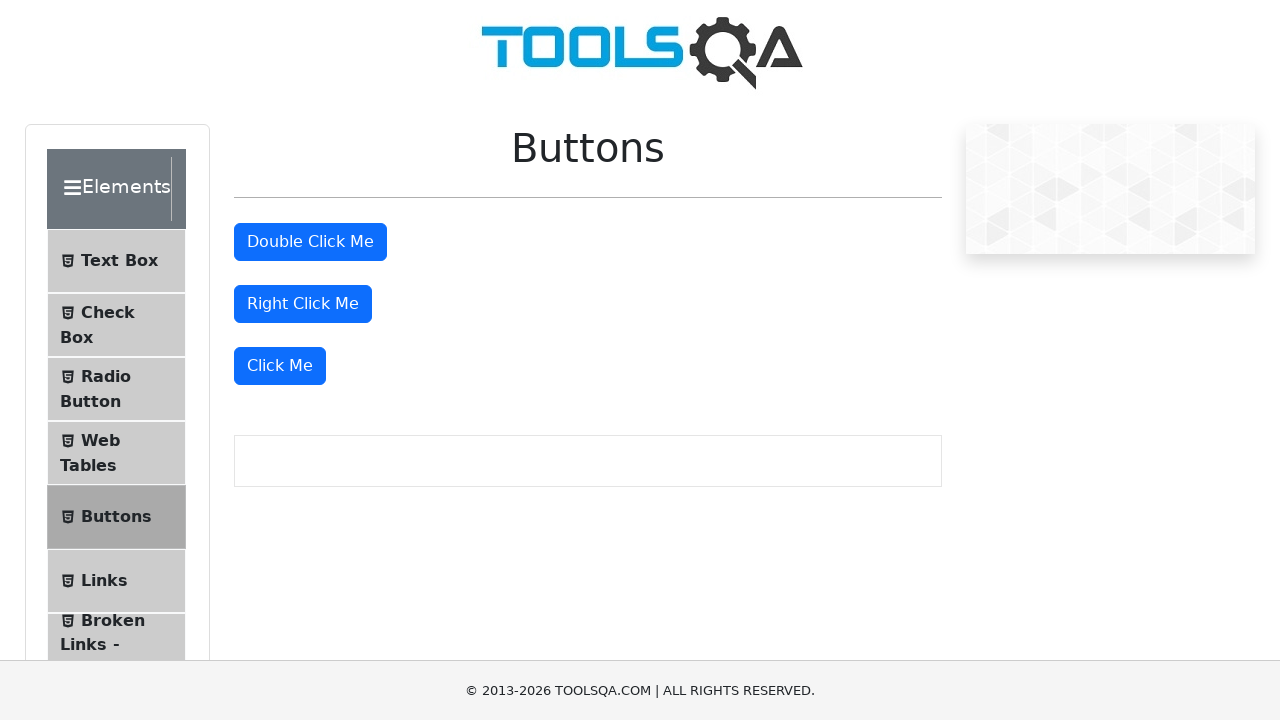

Double-clicked the 'Double Click Me' button at (310, 242) on xpath=//button[text()='Double Click Me']
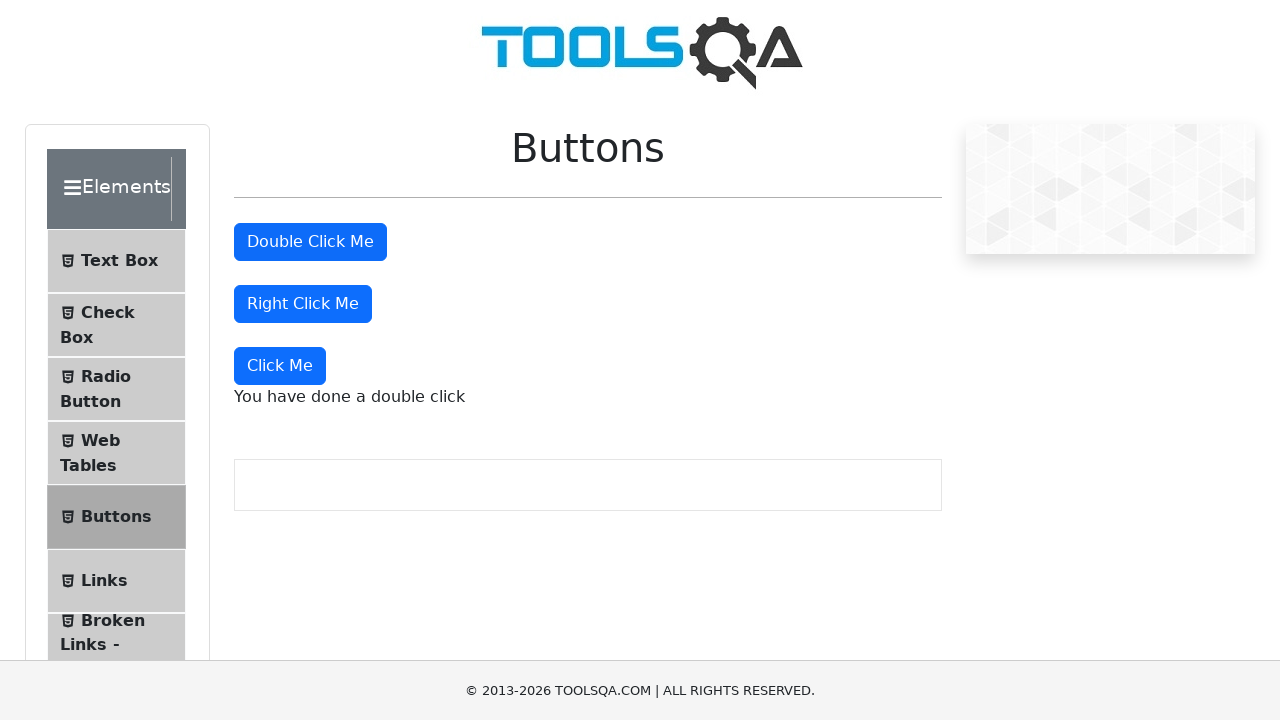

Verified double click message appeared
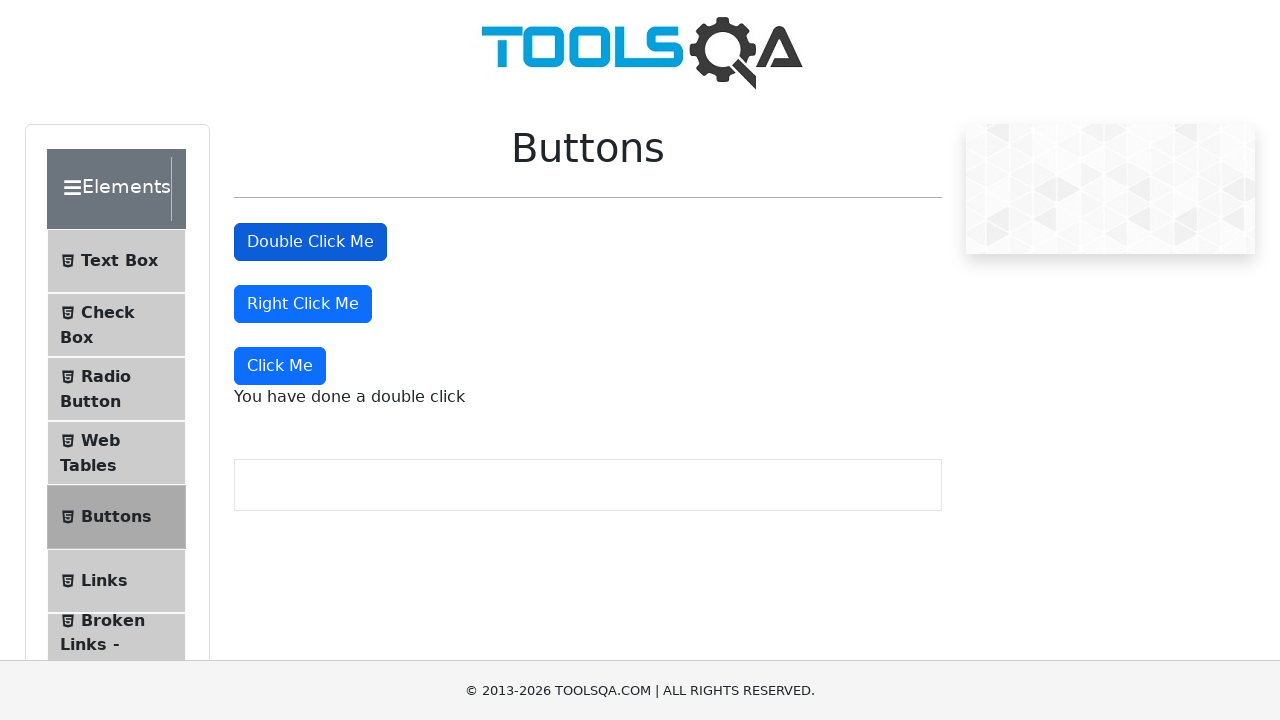

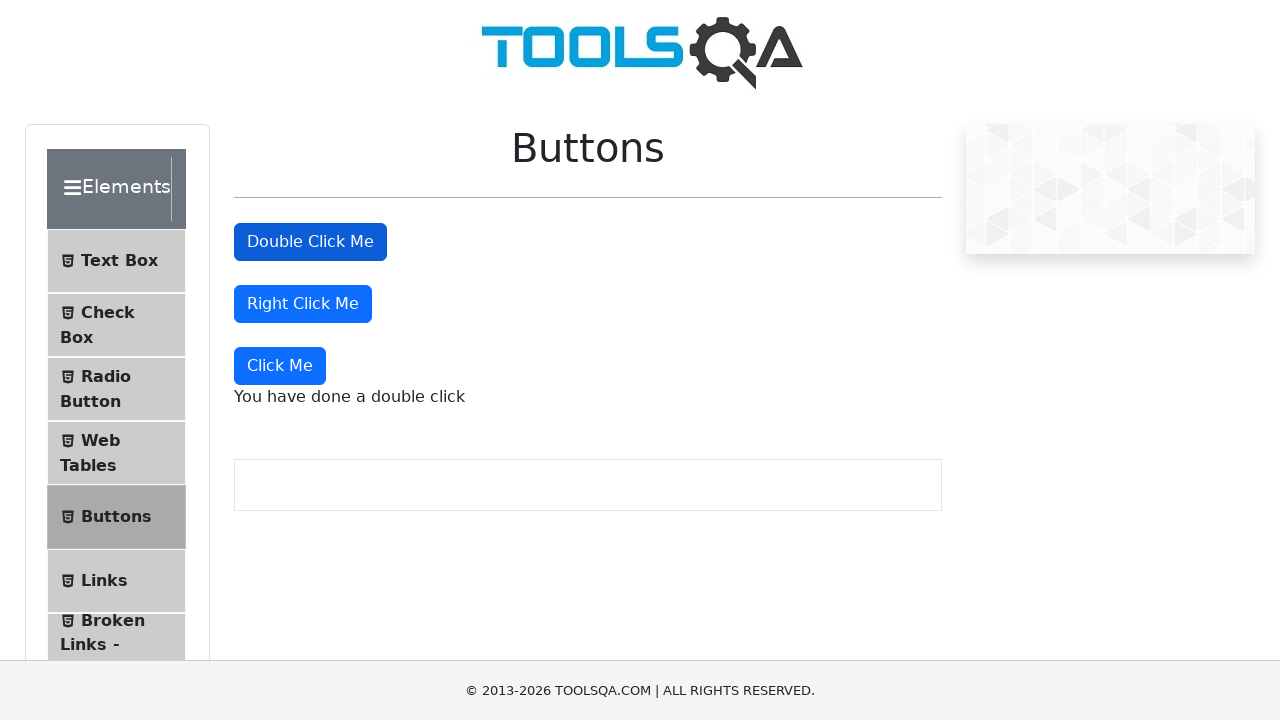